Tests JavaScript alert handling by clicking a button that triggers an alert, accepting the alert, and verifying the result message is displayed on the page.

Starting URL: http://the-internet.herokuapp.com/javascript_alerts

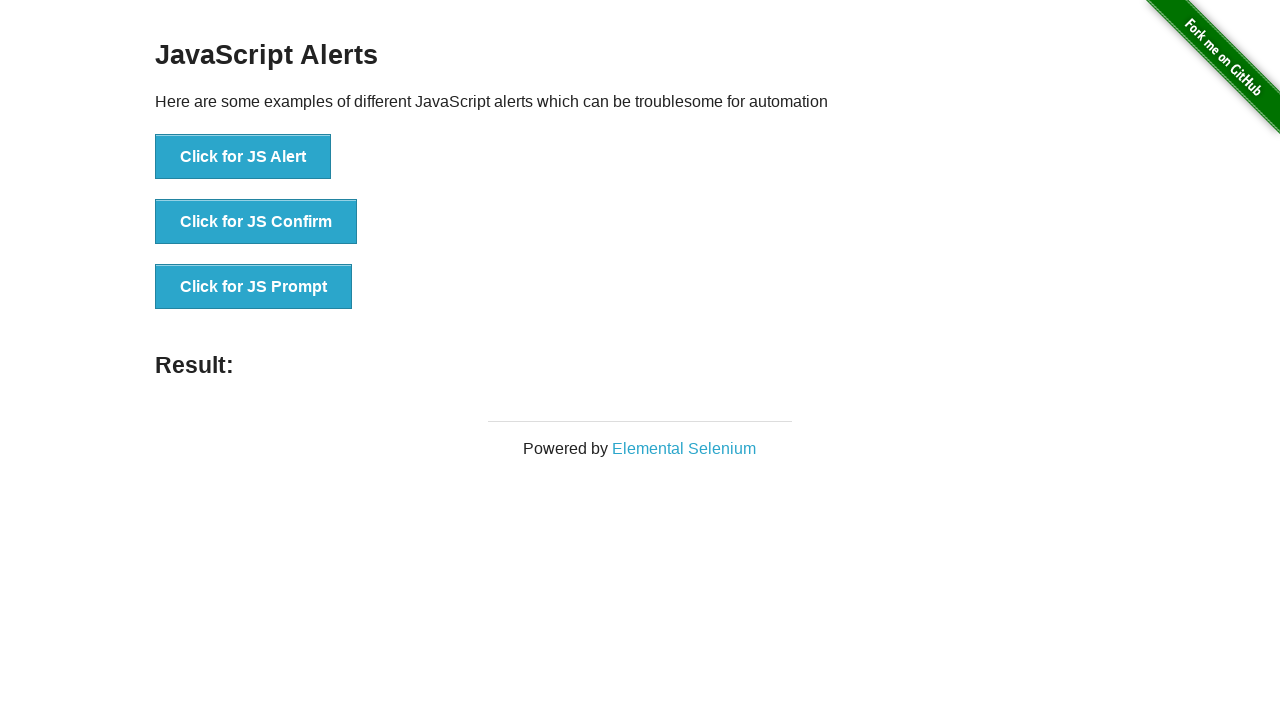

Clicked the first button to trigger JavaScript alert at (243, 157) on ul > li:nth-child(1) > button
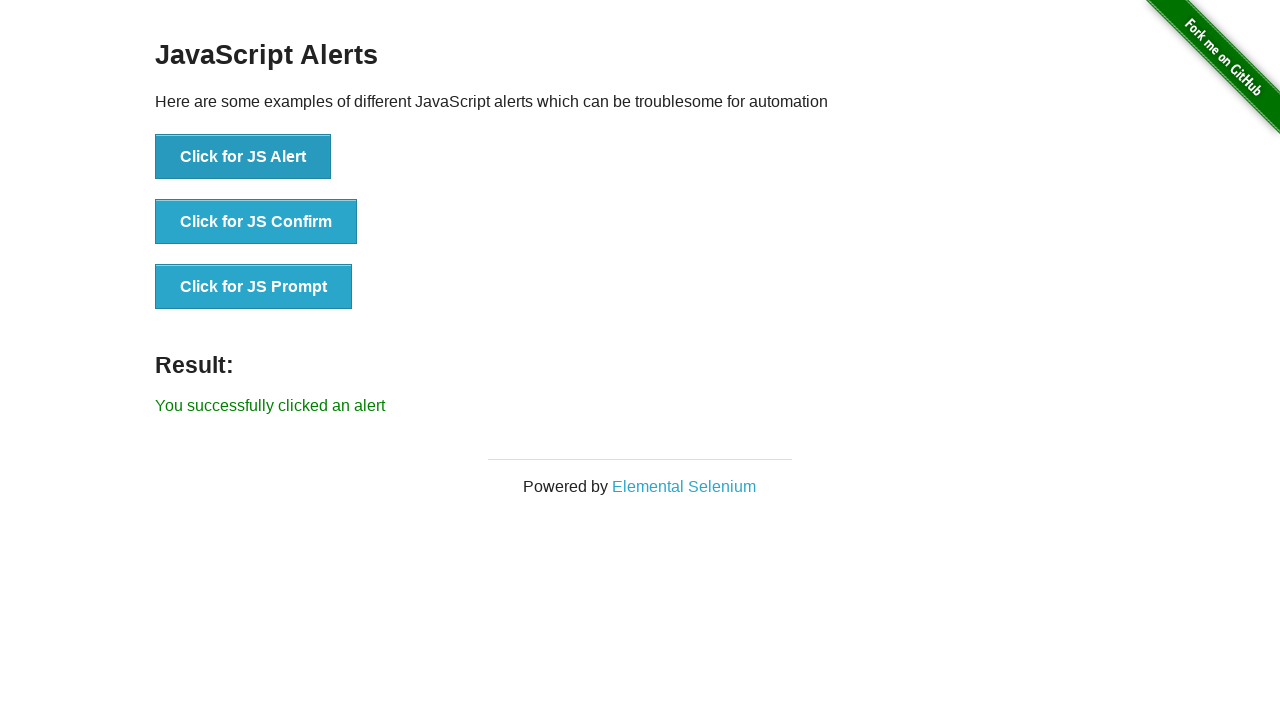

Set up dialog handler to accept alerts
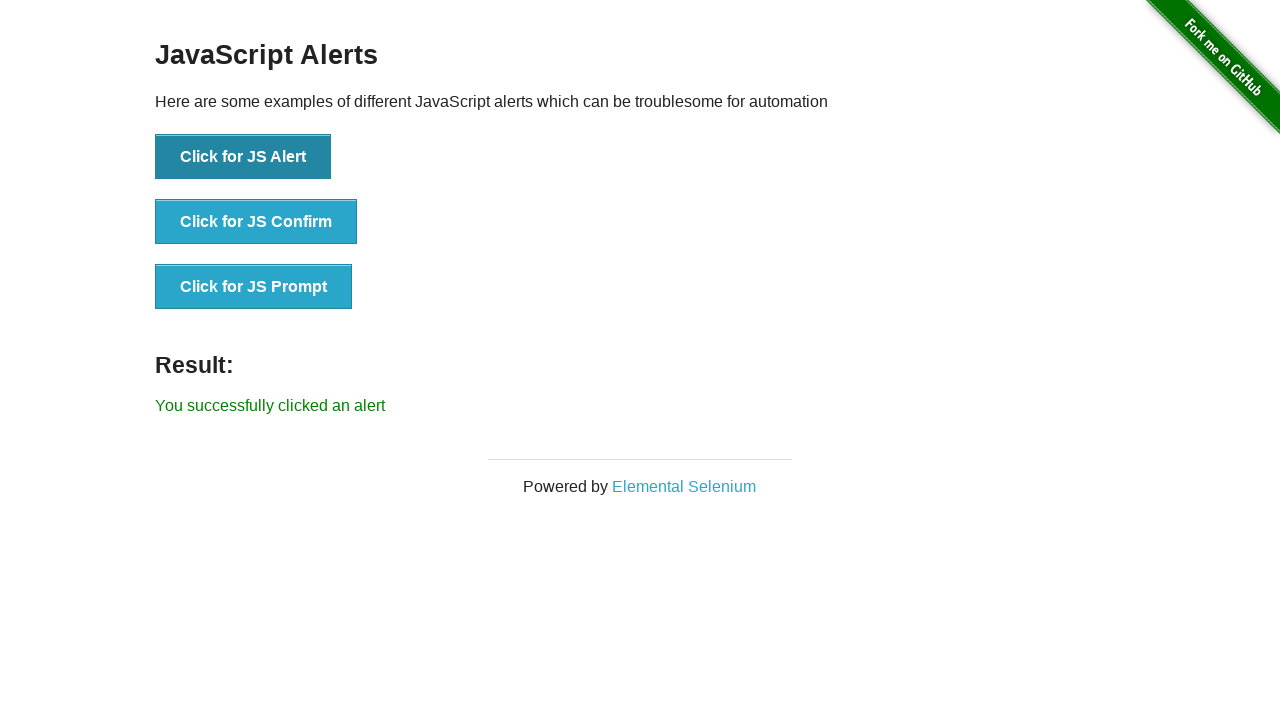

Clicked the first button again to trigger alert with handler active at (243, 157) on ul > li:nth-child(1) > button
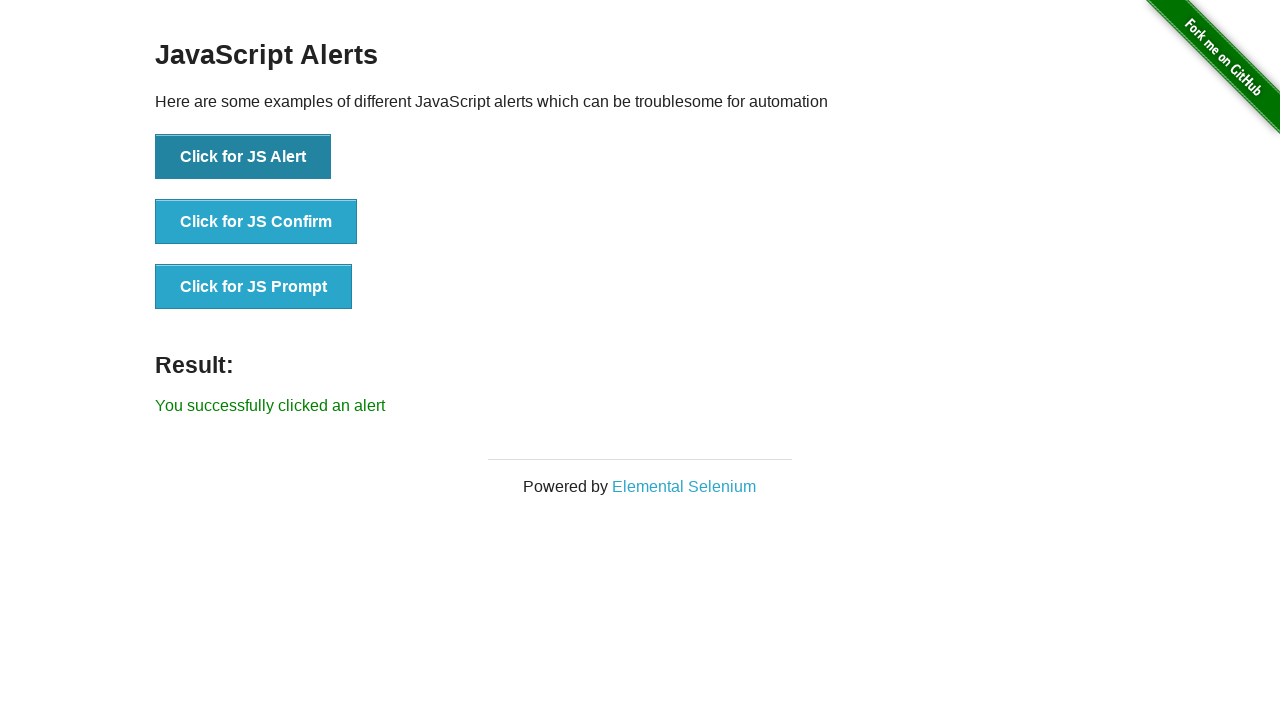

Result element appeared on page
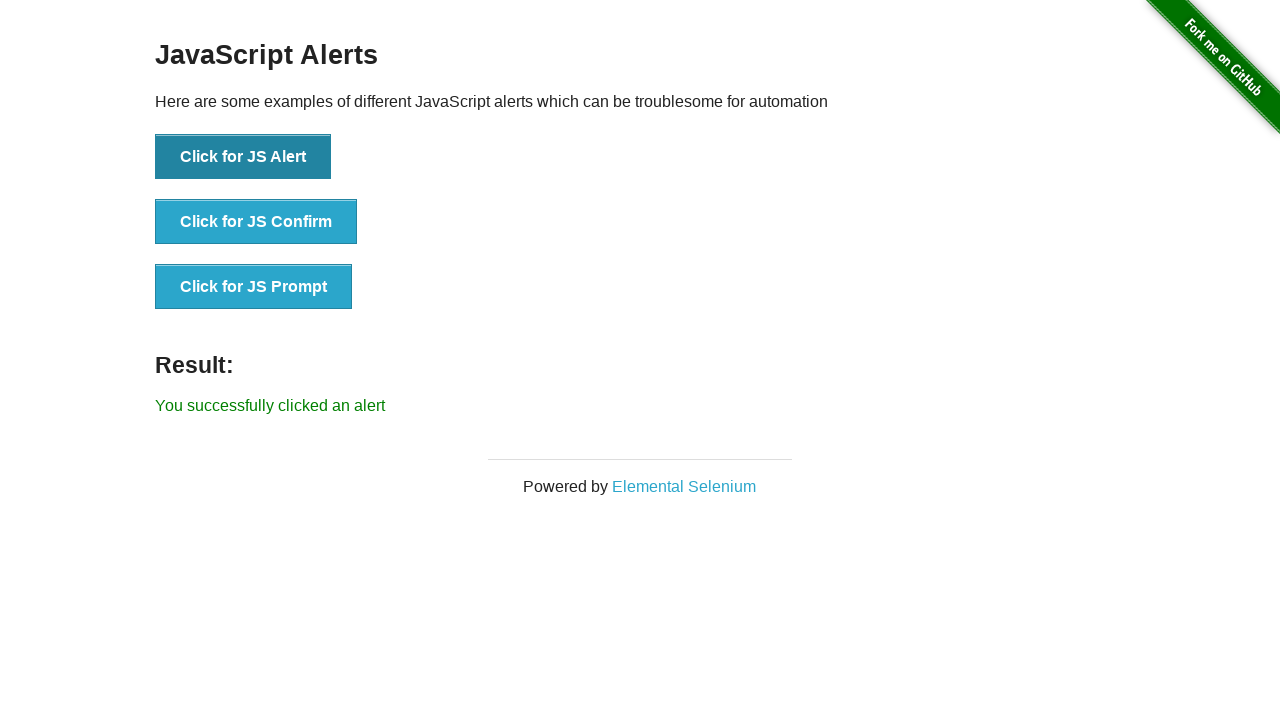

Retrieved result text content
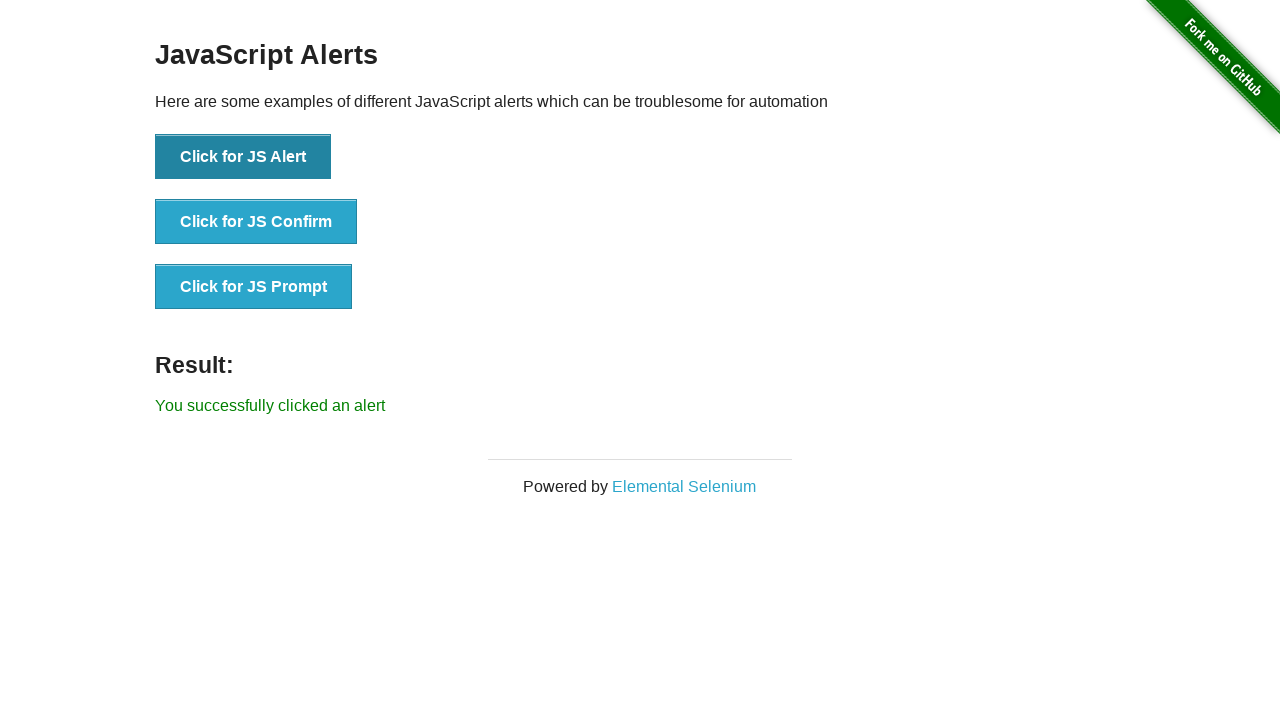

Verified result text is 'You successfully clicked an alert'
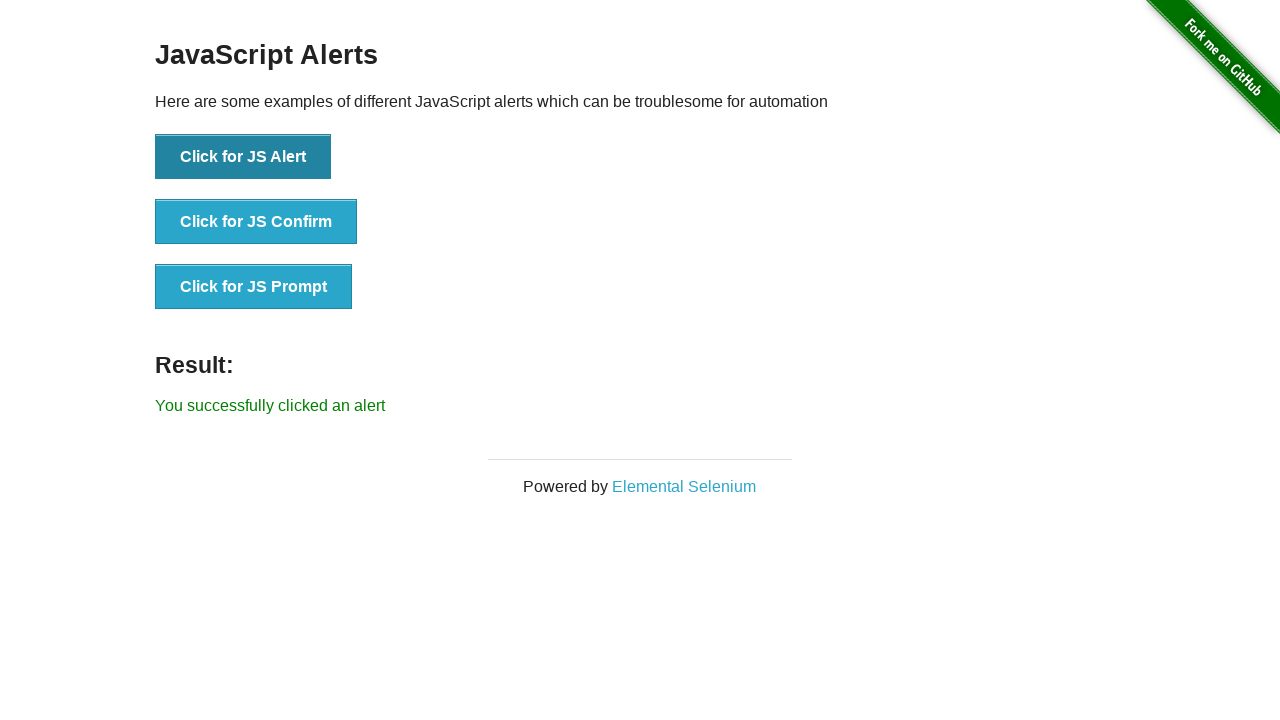

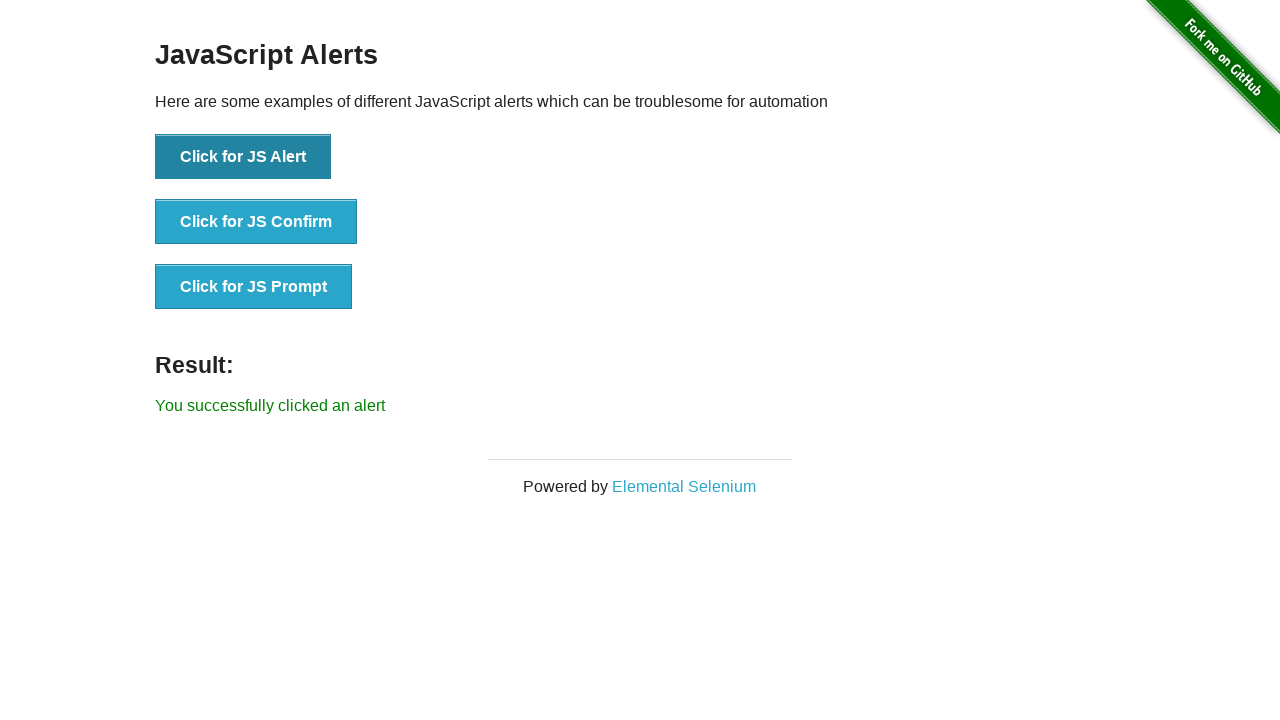